Tests click and hold selection by selecting multiple consecutive items in a grid using click-and-drag interaction.

Starting URL: http://jqueryui.com/resources/demos/selectable/display-grid.html

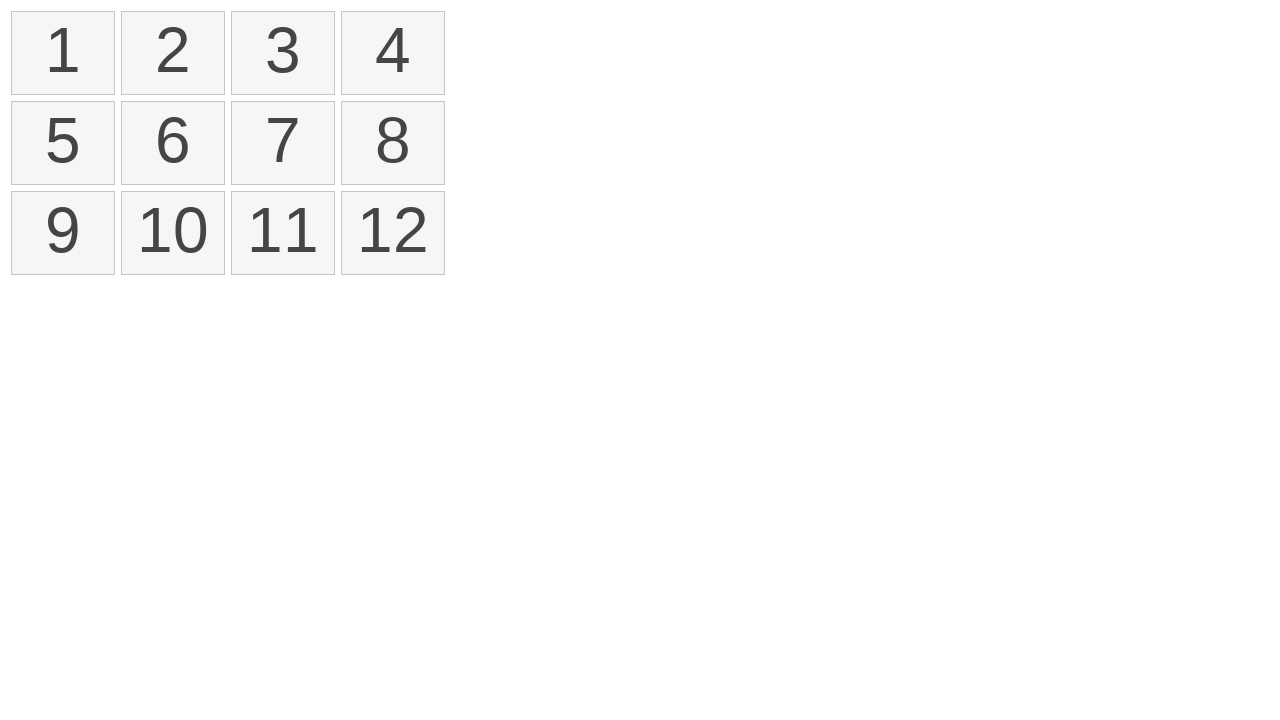

Waited for selectable items to load
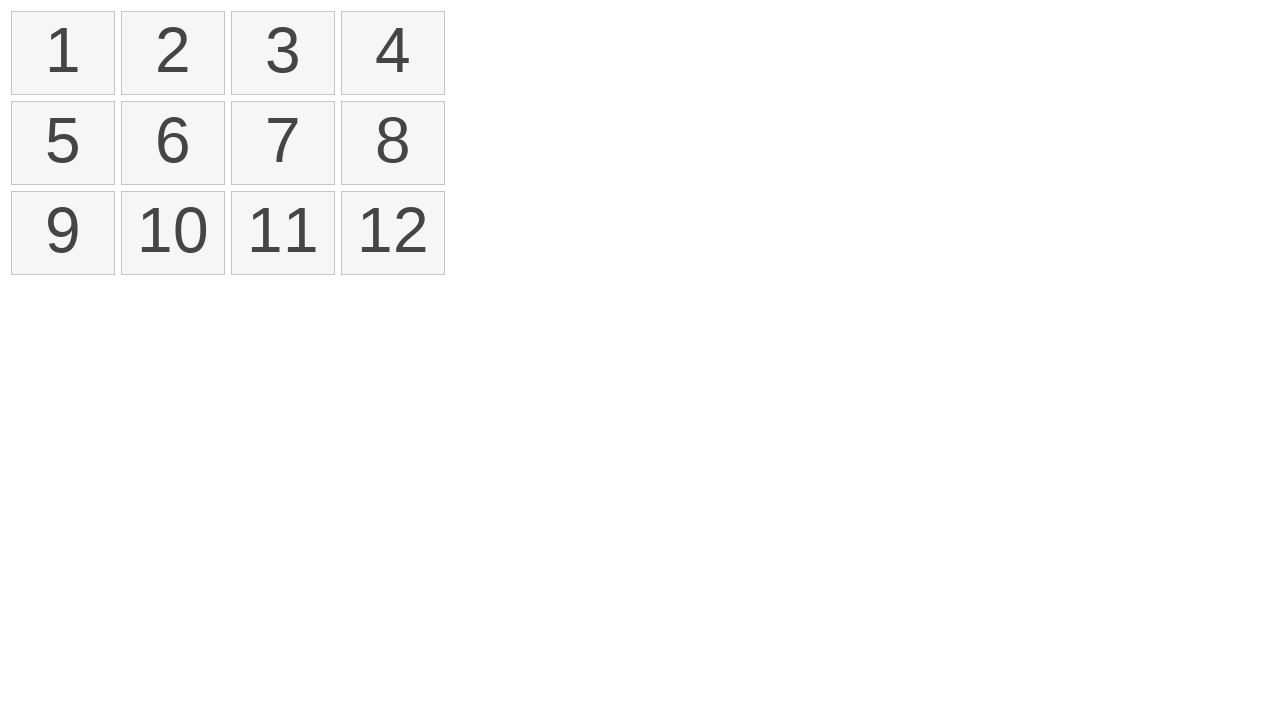

Located first item in selectable grid
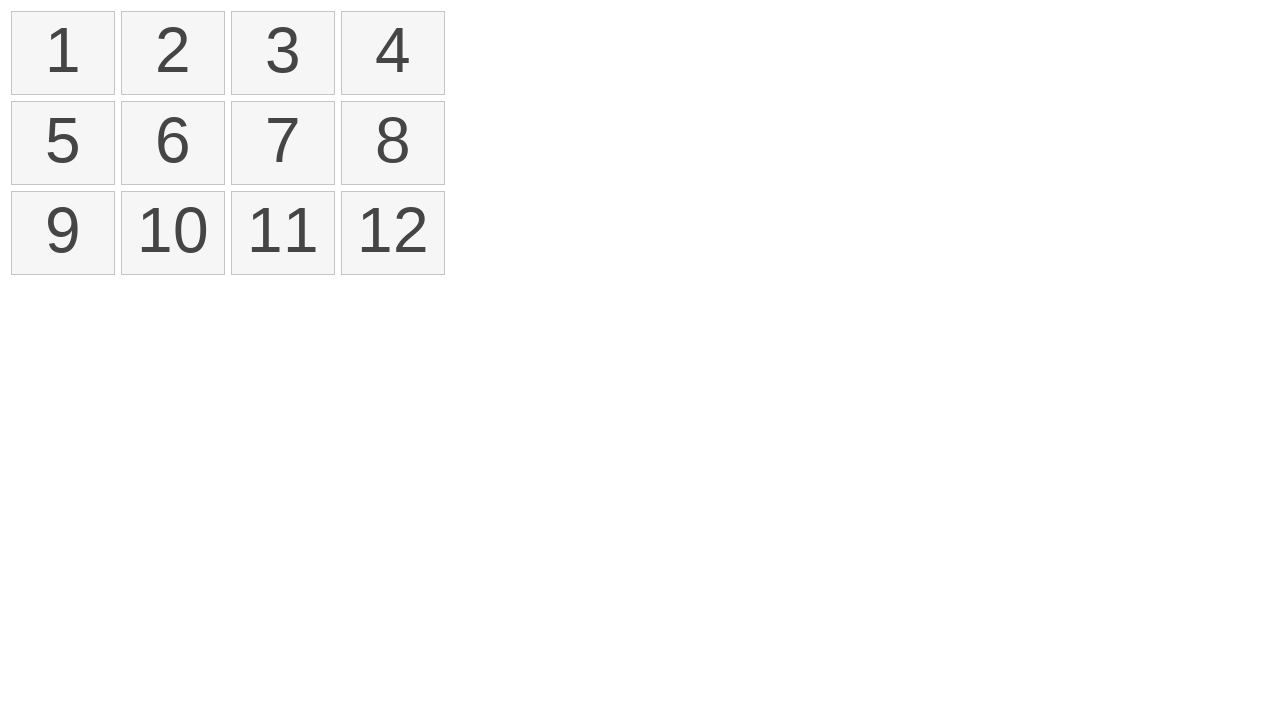

Located fourth item in selectable grid
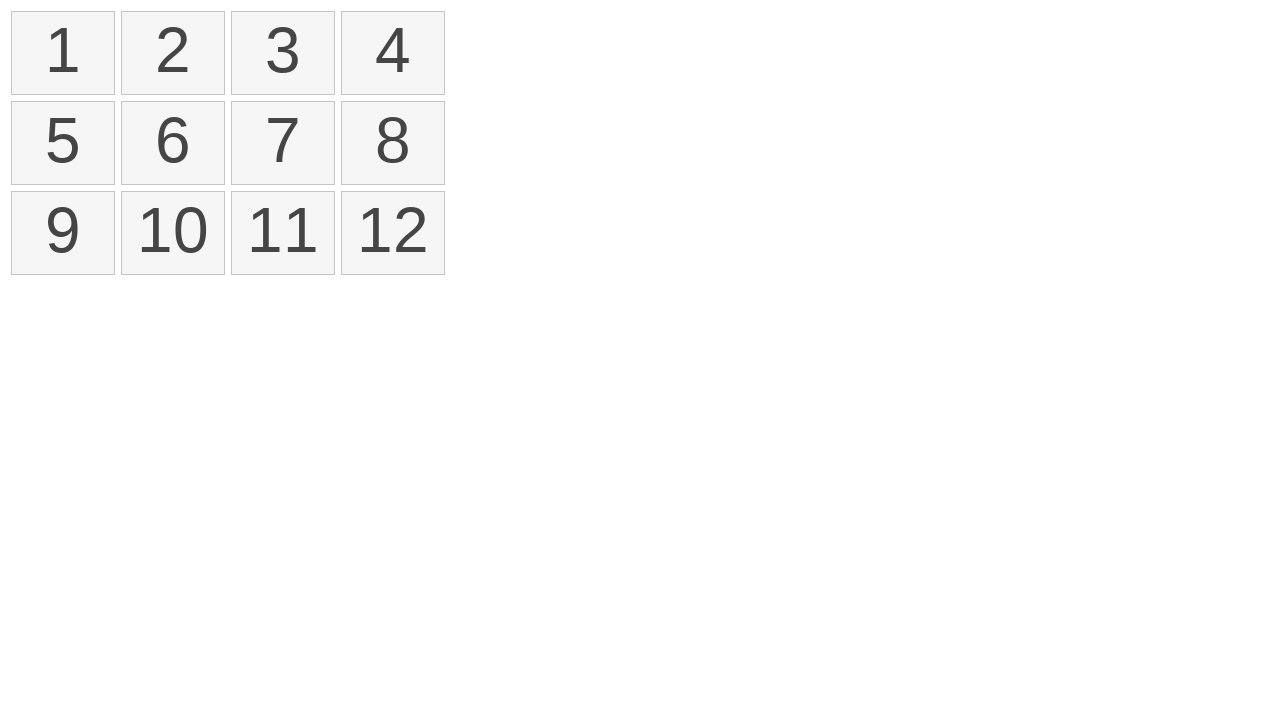

Performed click and drag from first to fourth item to select range at (393, 53)
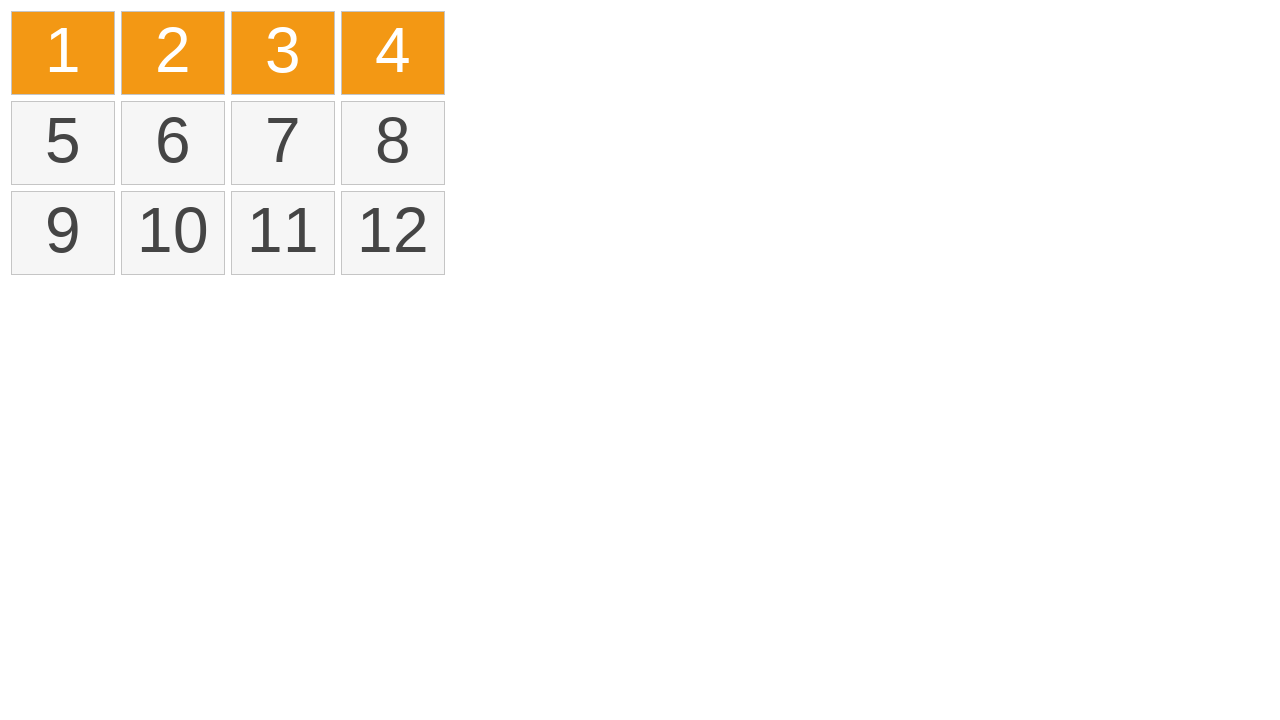

Verified that selected items are highlighted with ui-selected class
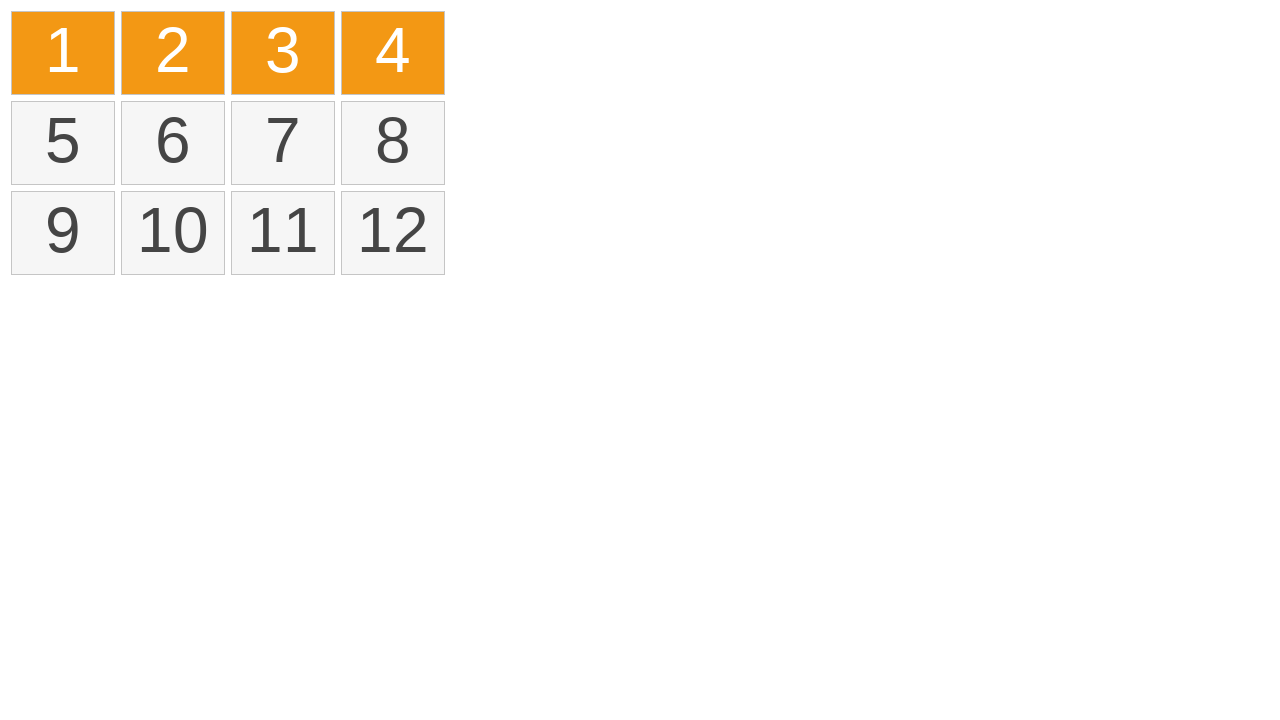

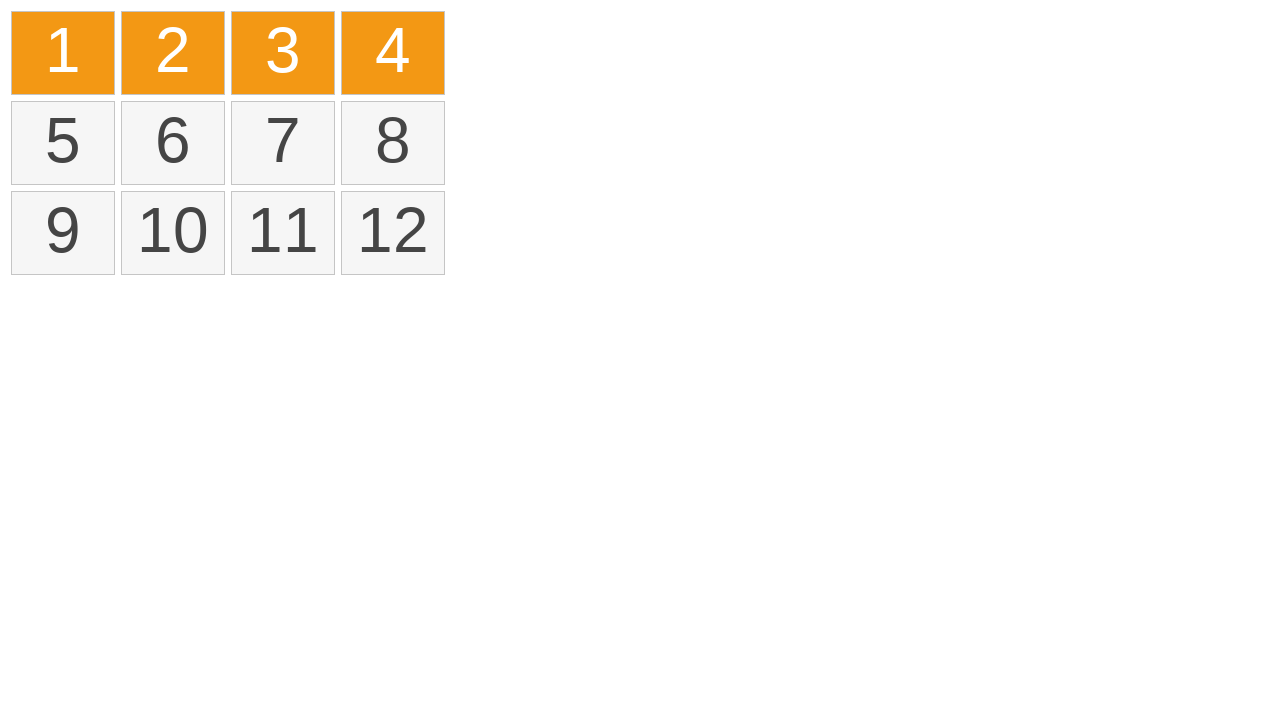